Tests handling of different JavaScript alert types (simple alert, confirmation alert, and prompt alert) by triggering each alert, interacting with it, and verifying the results.

Starting URL: https://selenium08.blogspot.com/2019/07/alert-test.html

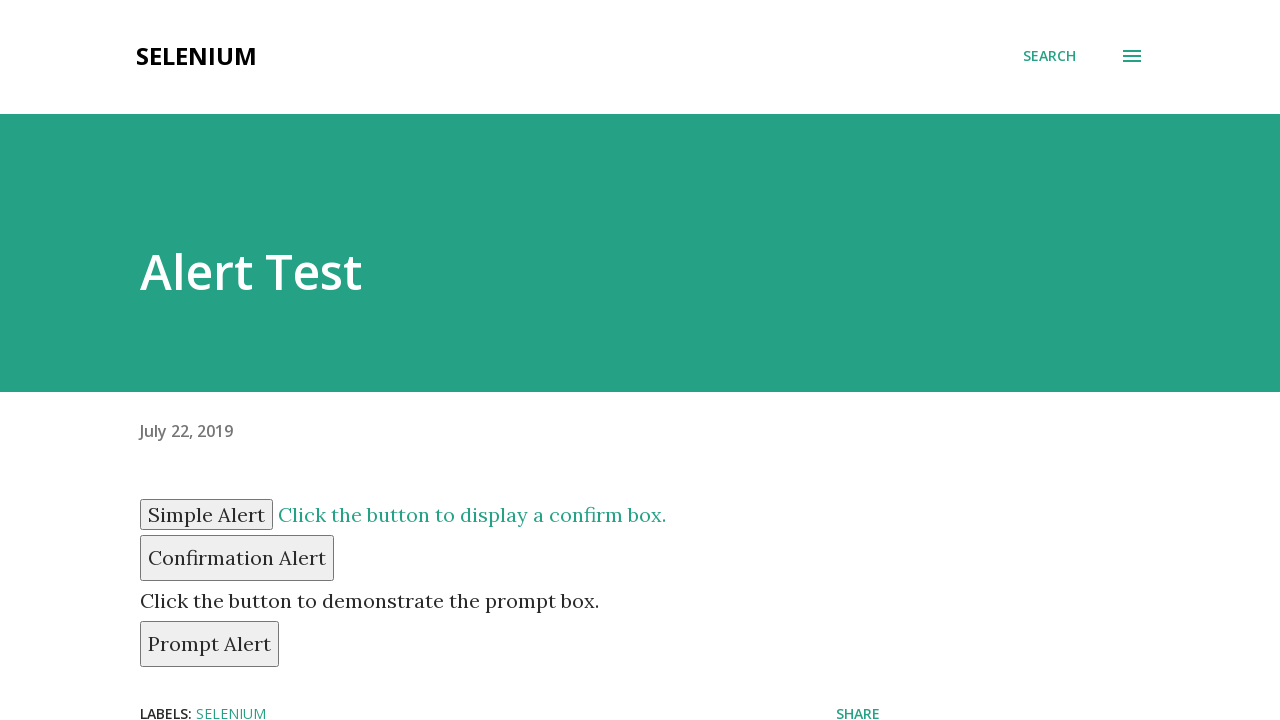

Clicked simple alert button and accepted alert at (206, 514) on #simple
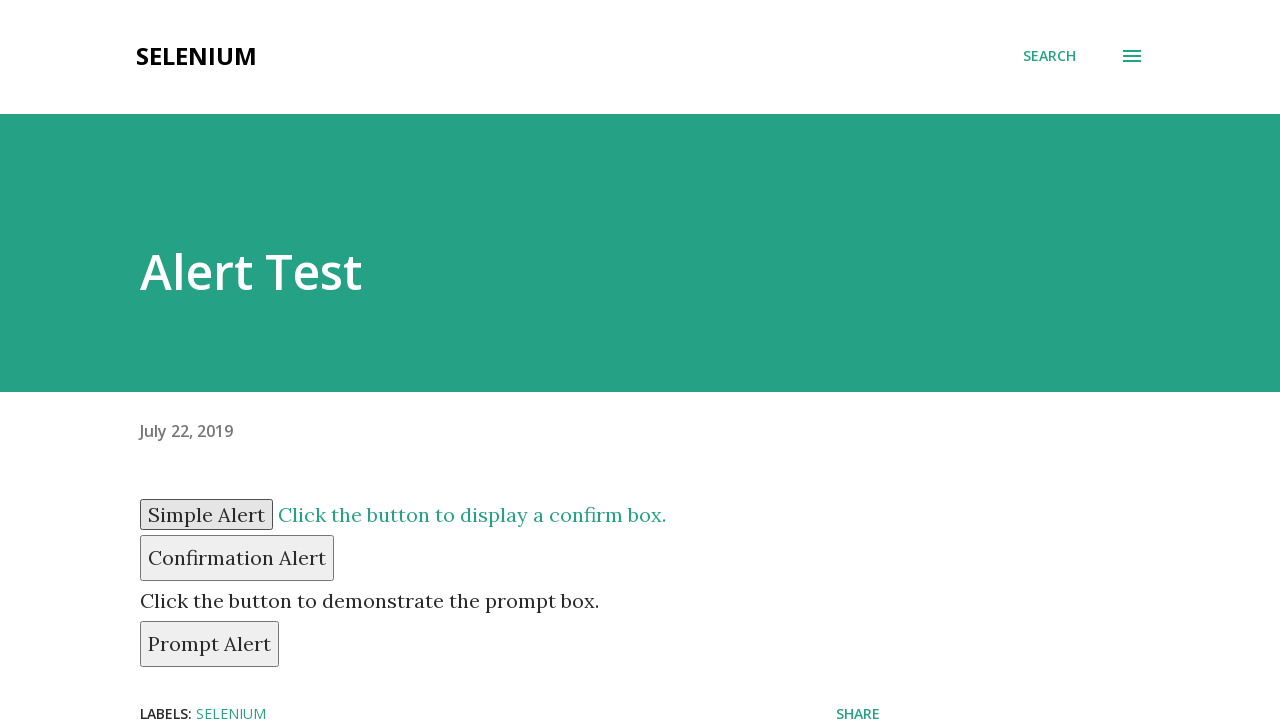

Waited 1000ms for simple alert to complete
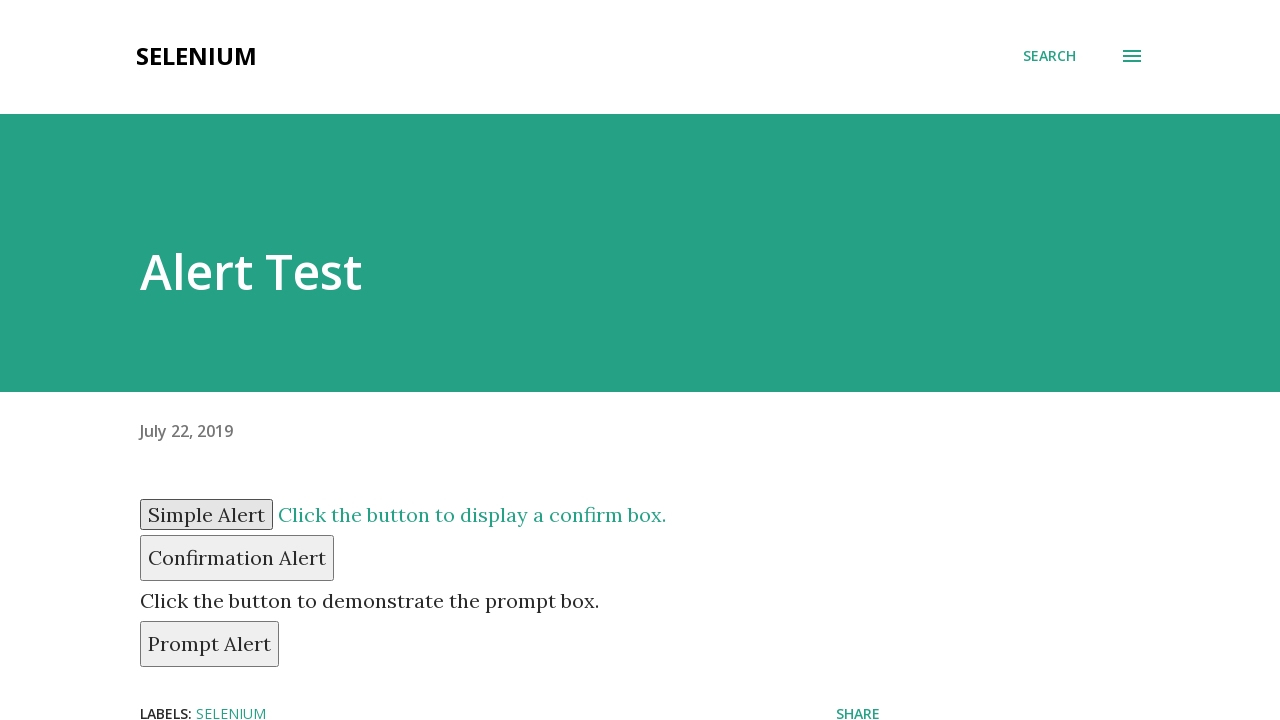

Clicked confirmation alert button and dismissed alert at (237, 558) on button#confirm
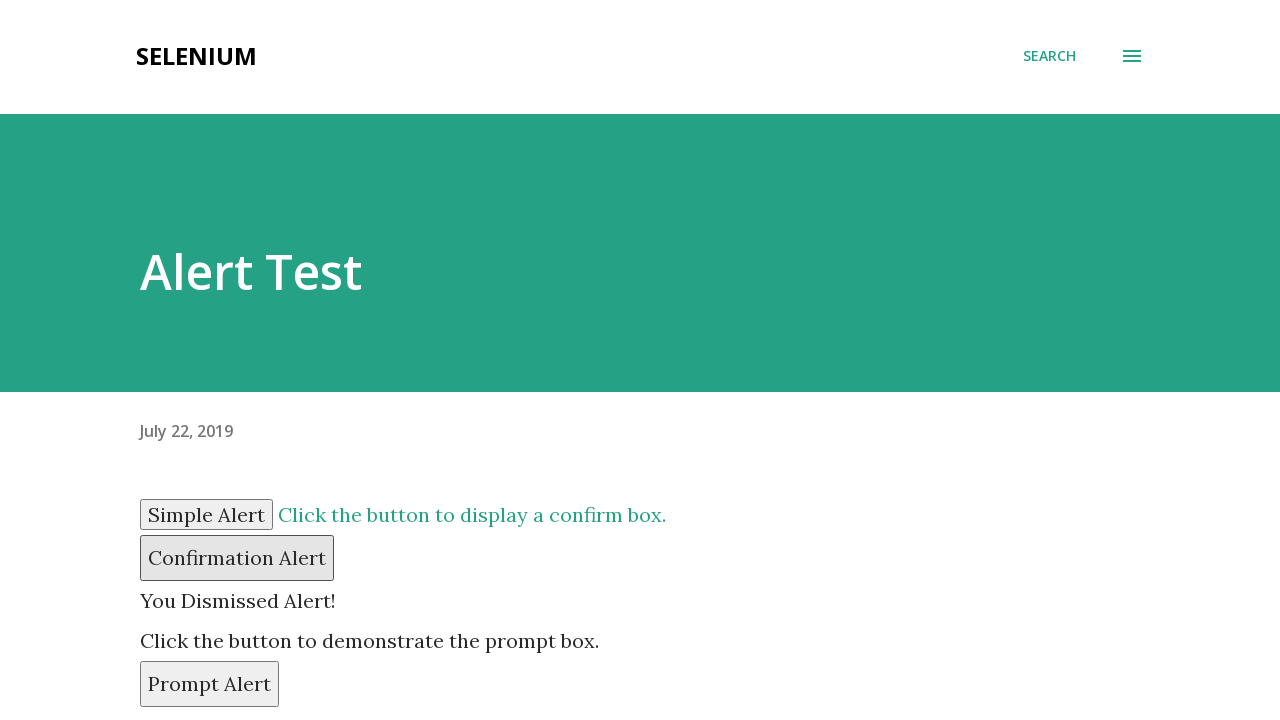

Waited 1000ms for confirmation alert to complete
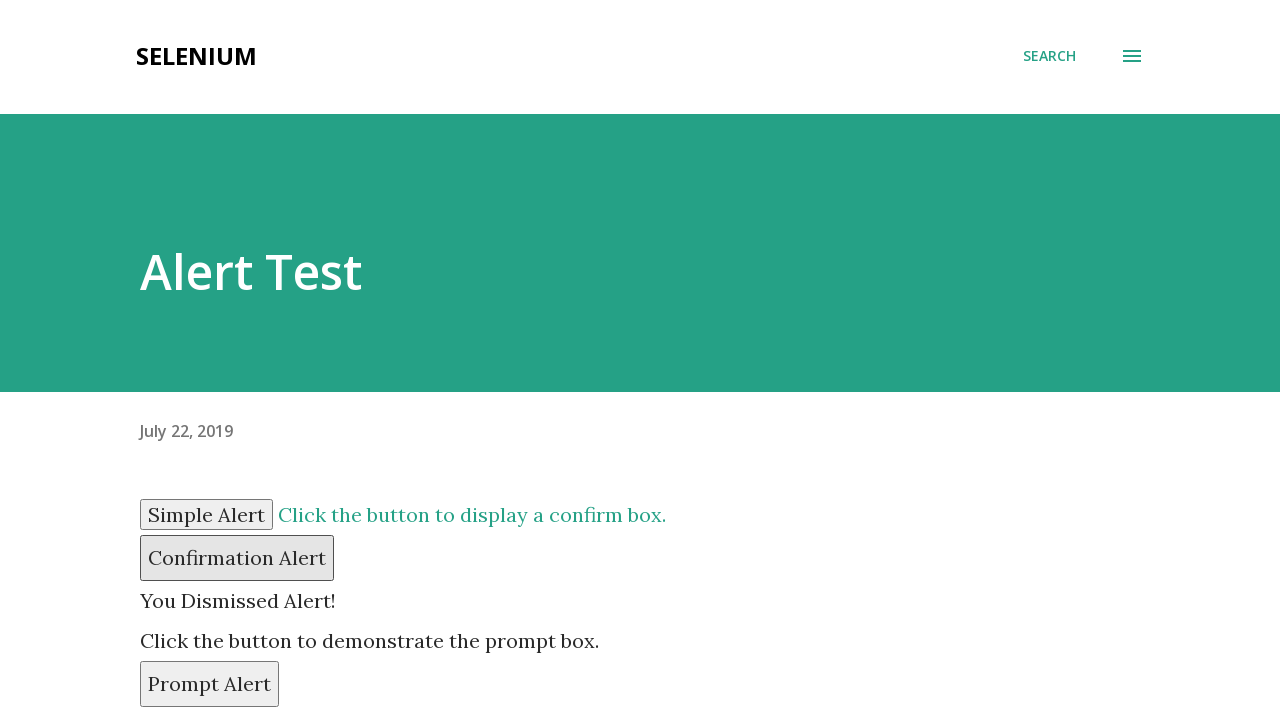

Clicked prompt alert button and entered 'Mehmet' text at (210, 684) on #prompt
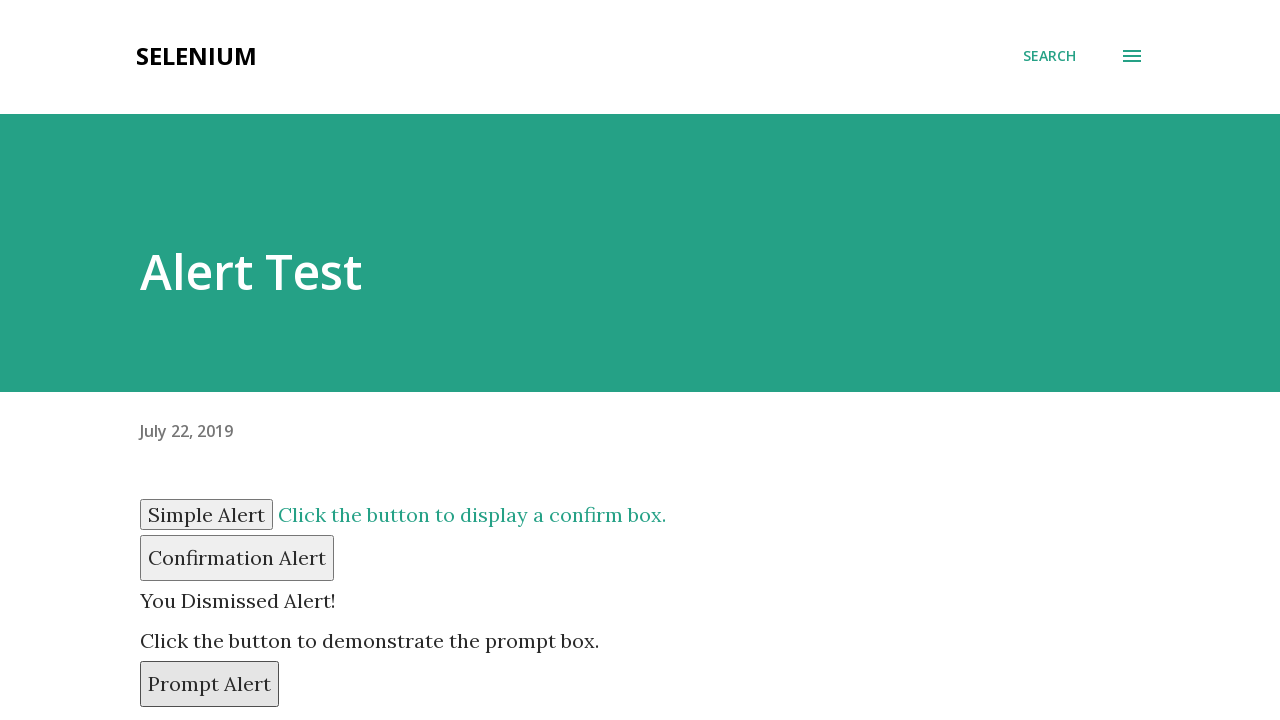

Waited 1000ms for prompt alert to complete
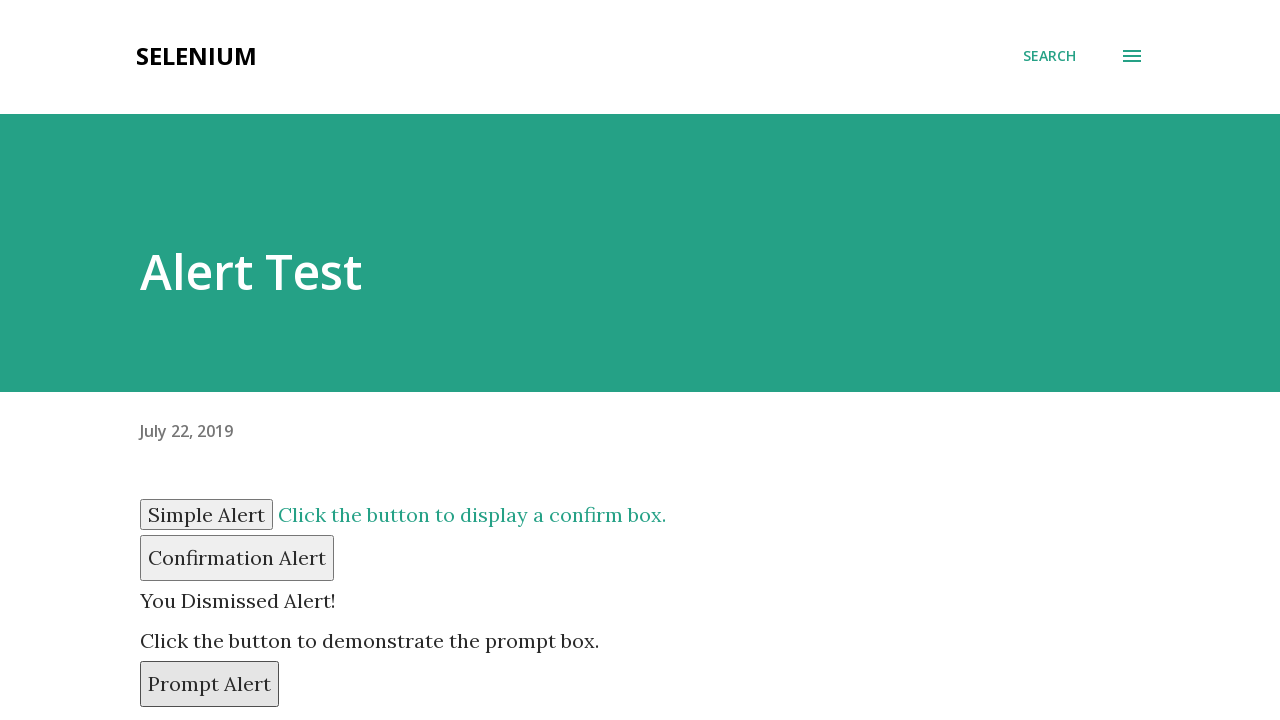

Verified entered text element is visible on the page
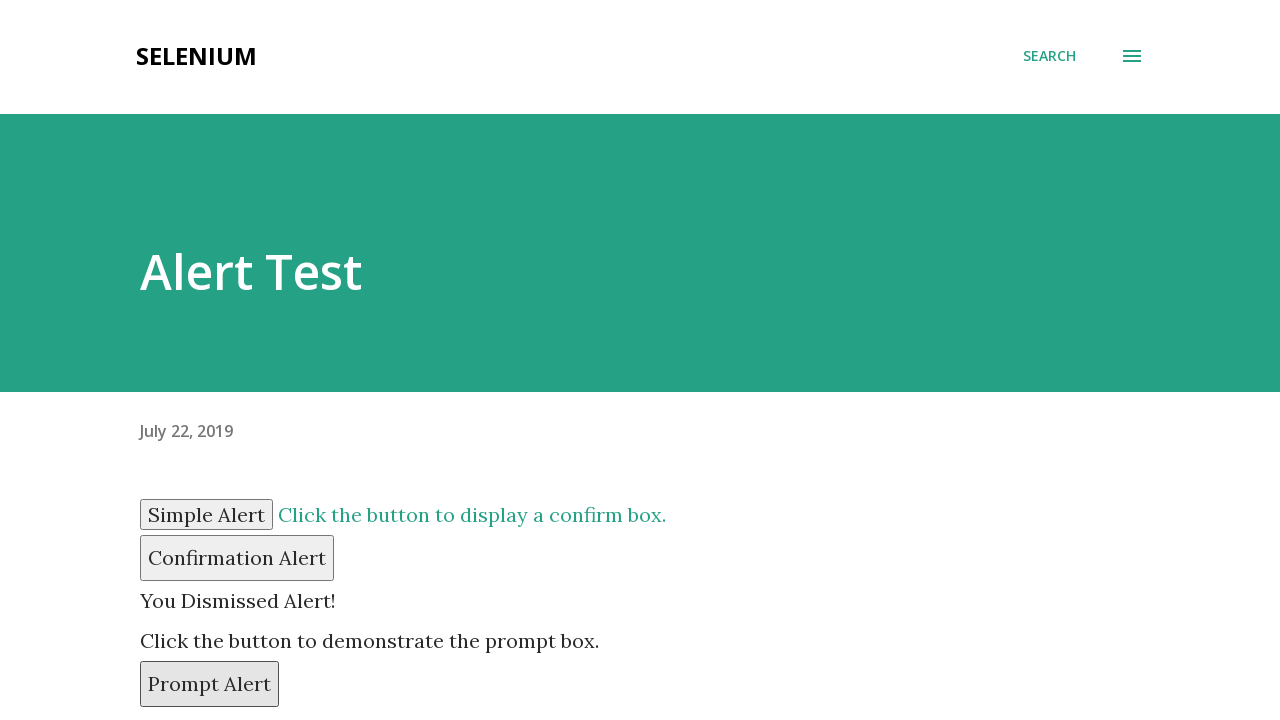

Retrieved entered text content from the page
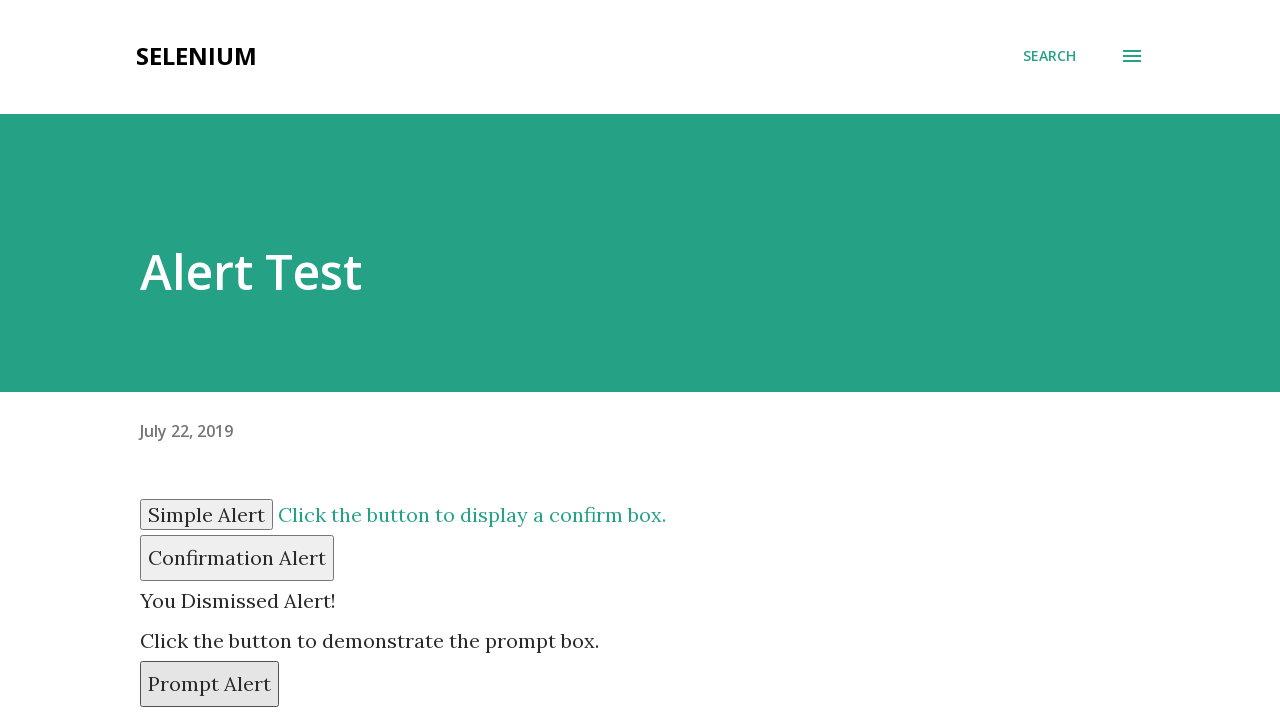

Asserted that 'Mehmet' text was successfully added to the page
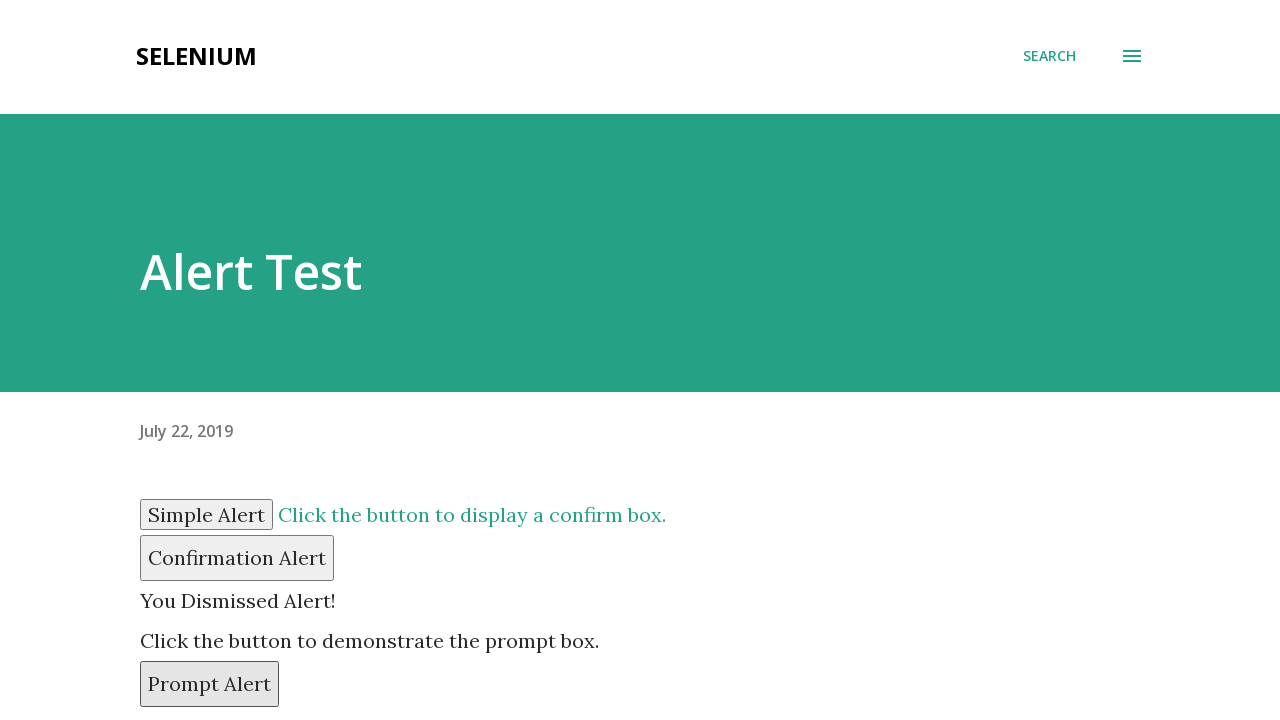

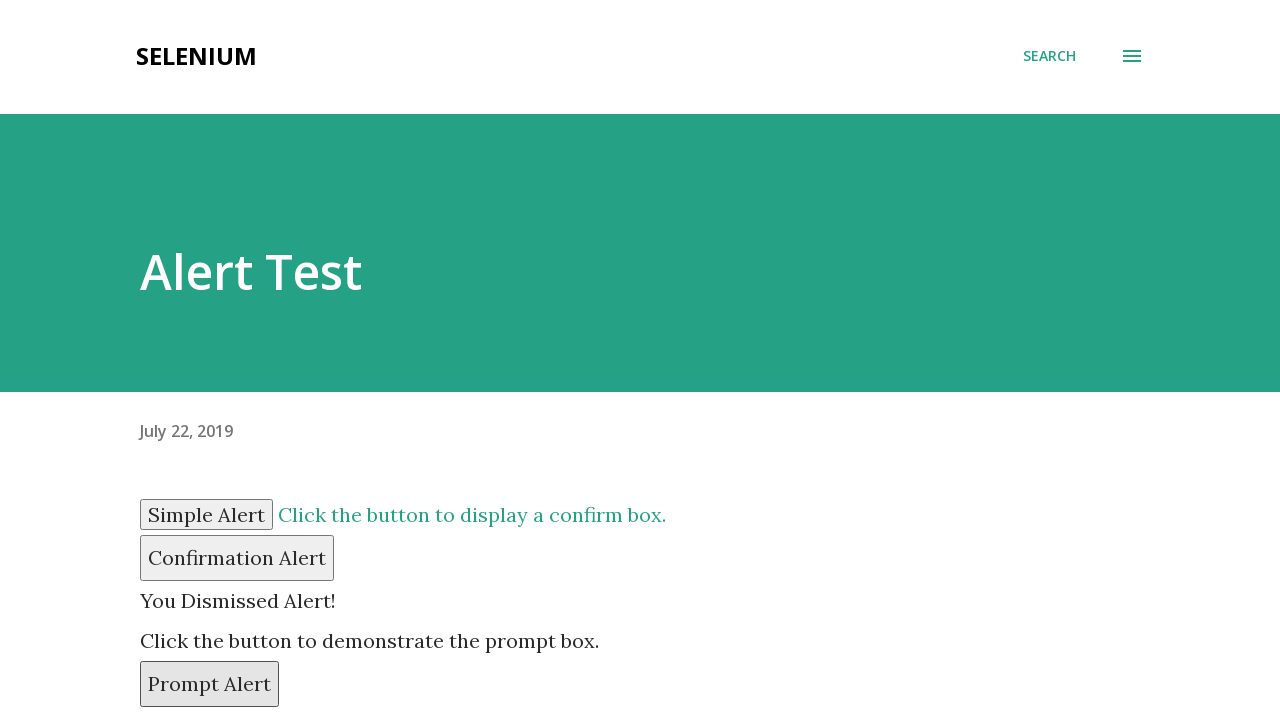